Tests multi-selection functionality on a selectable list by performing click-and-hold actions on multiple list items

Starting URL: https://demoqa.com/selectable

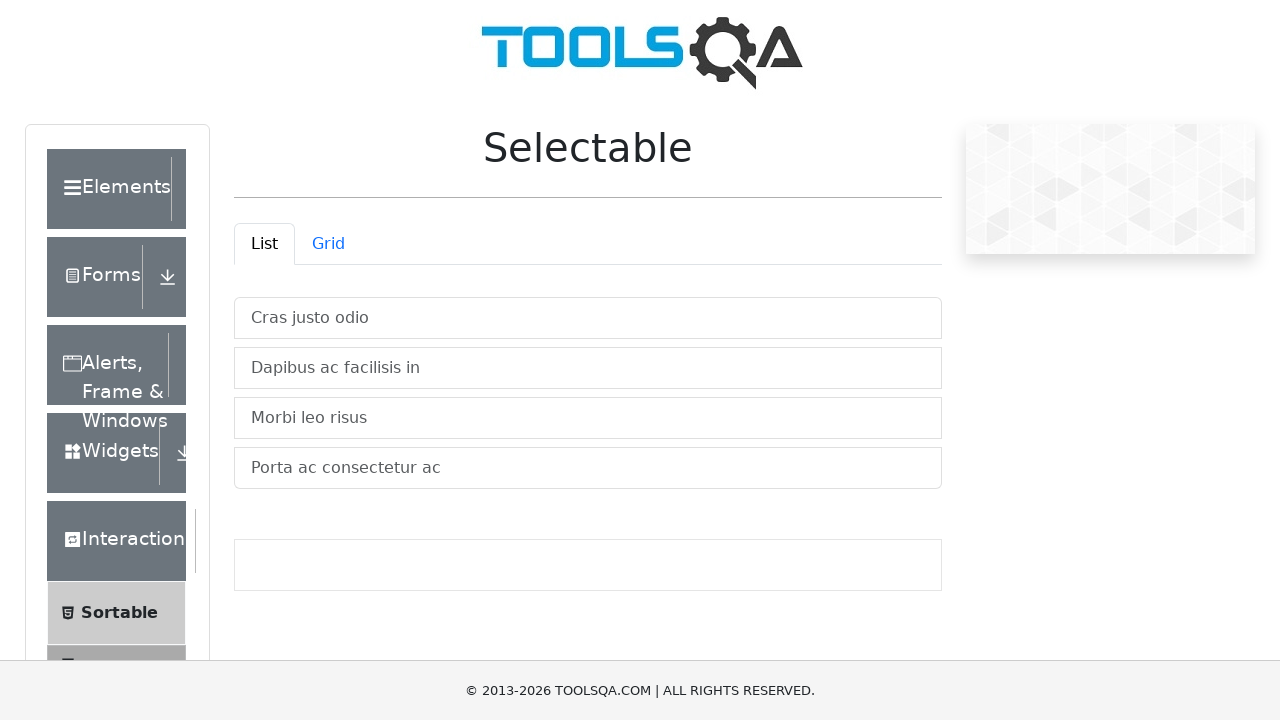

Retrieved all selectable list items from the container
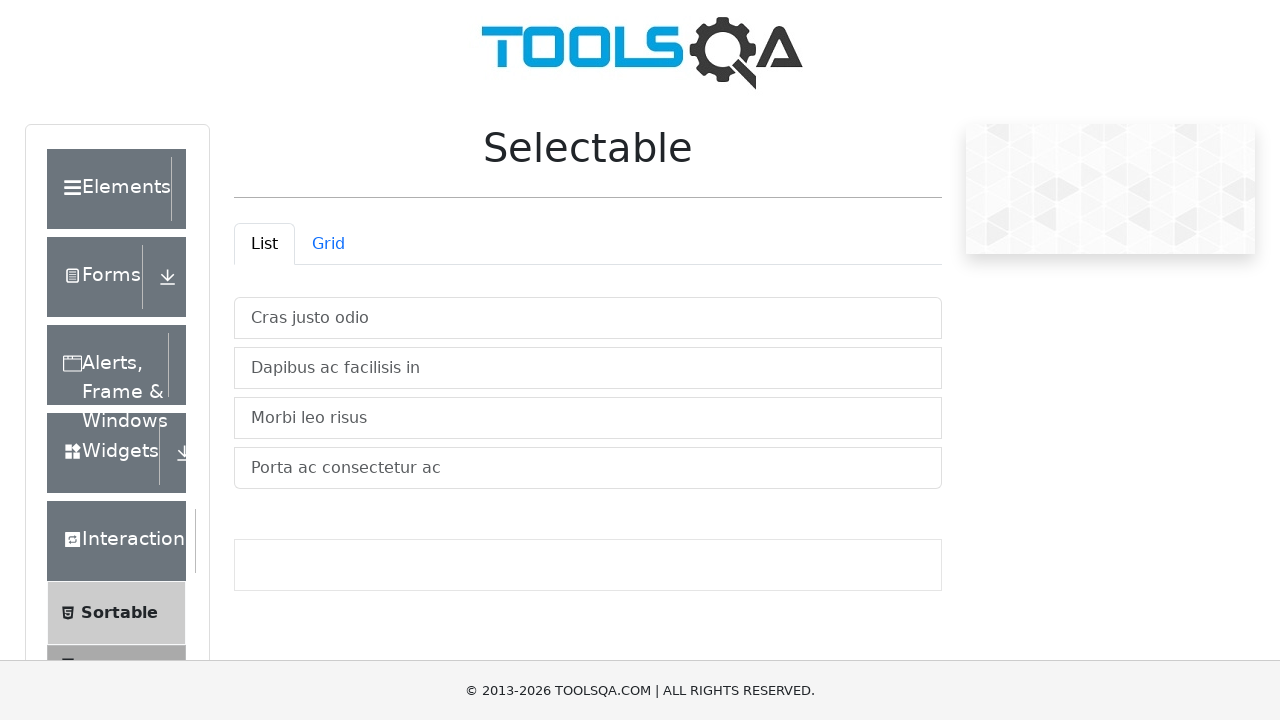

Moved mouse to second list item at (239, 352)
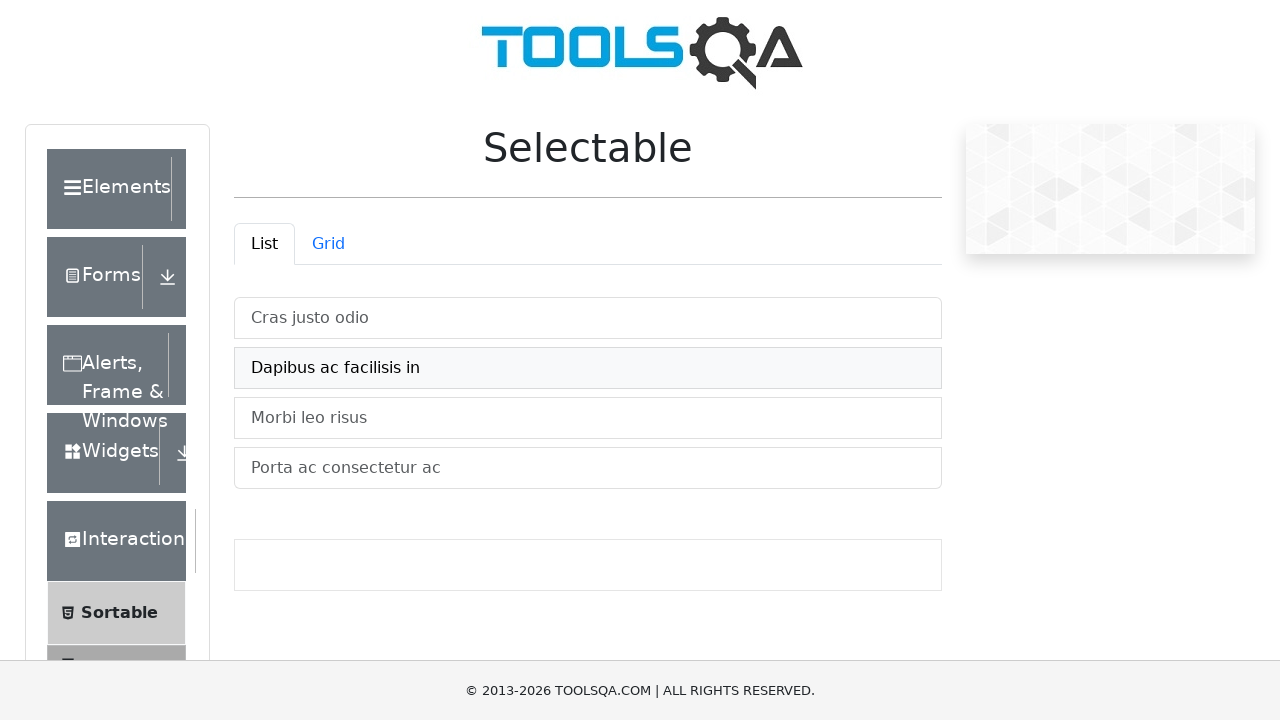

Pressed mouse button down on second list item at (239, 352)
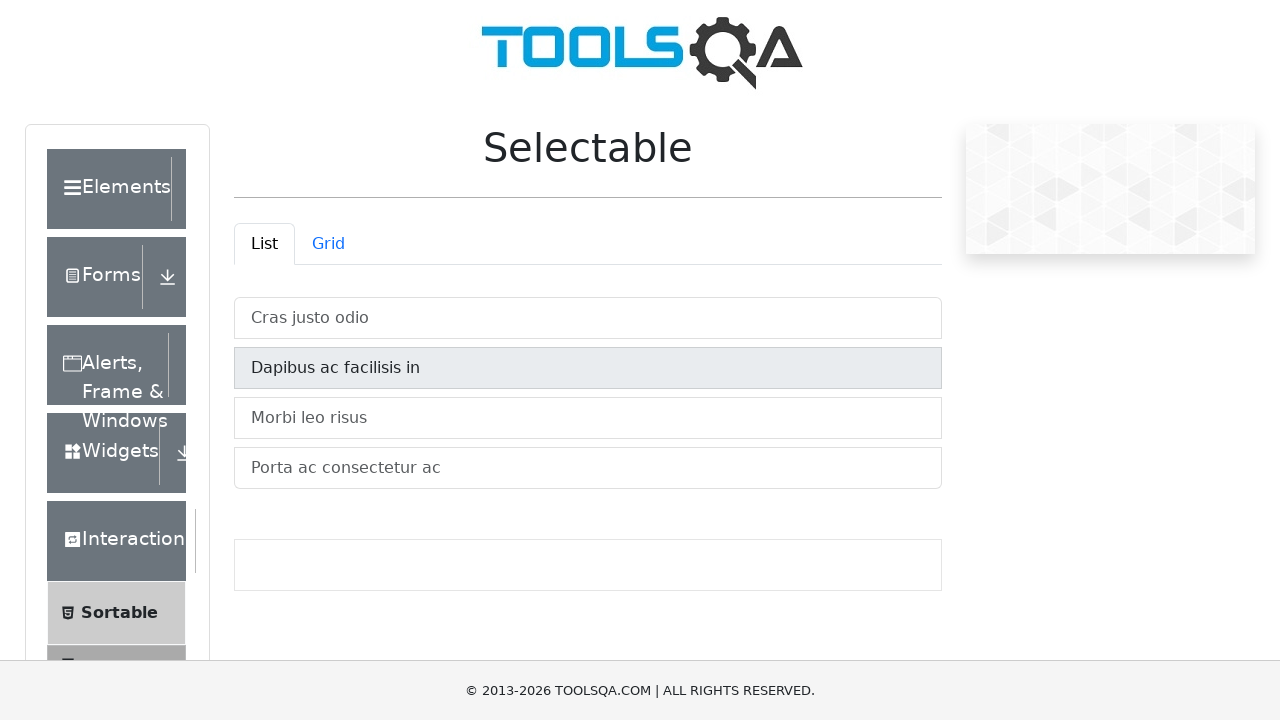

Moved mouse to third list item while holding button at (239, 402)
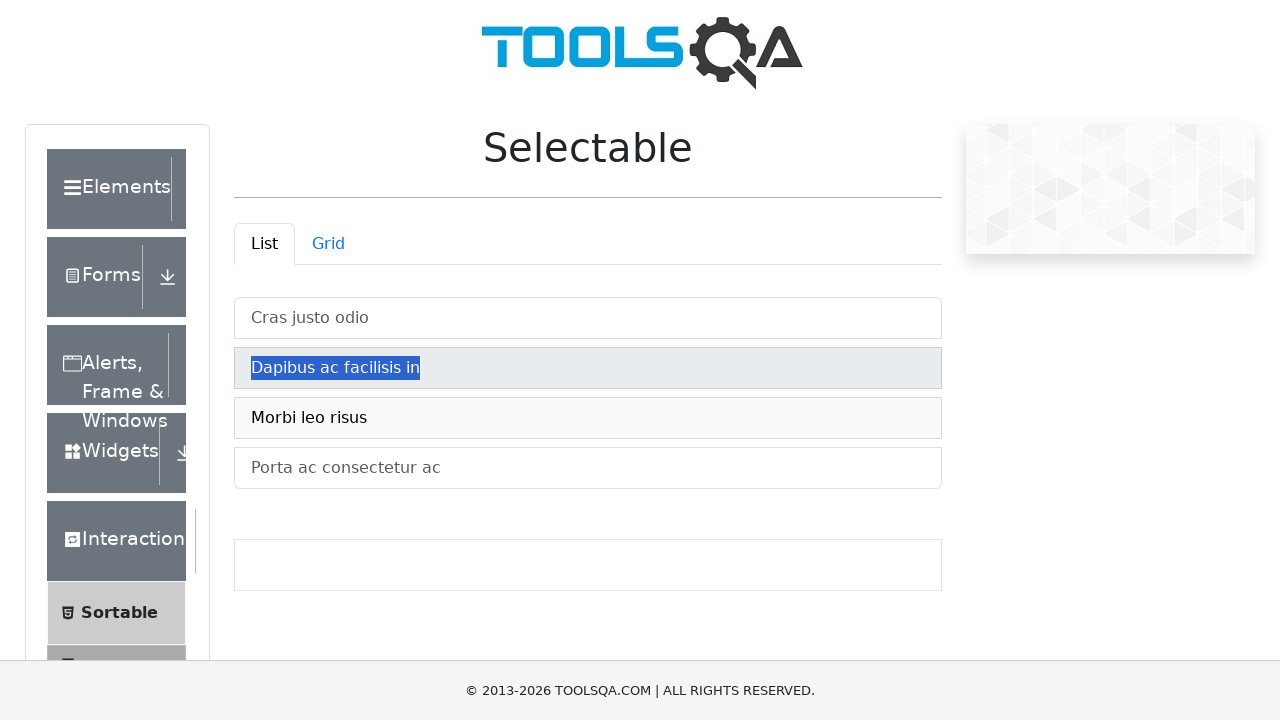

Released mouse button to complete multi-selection at (239, 402)
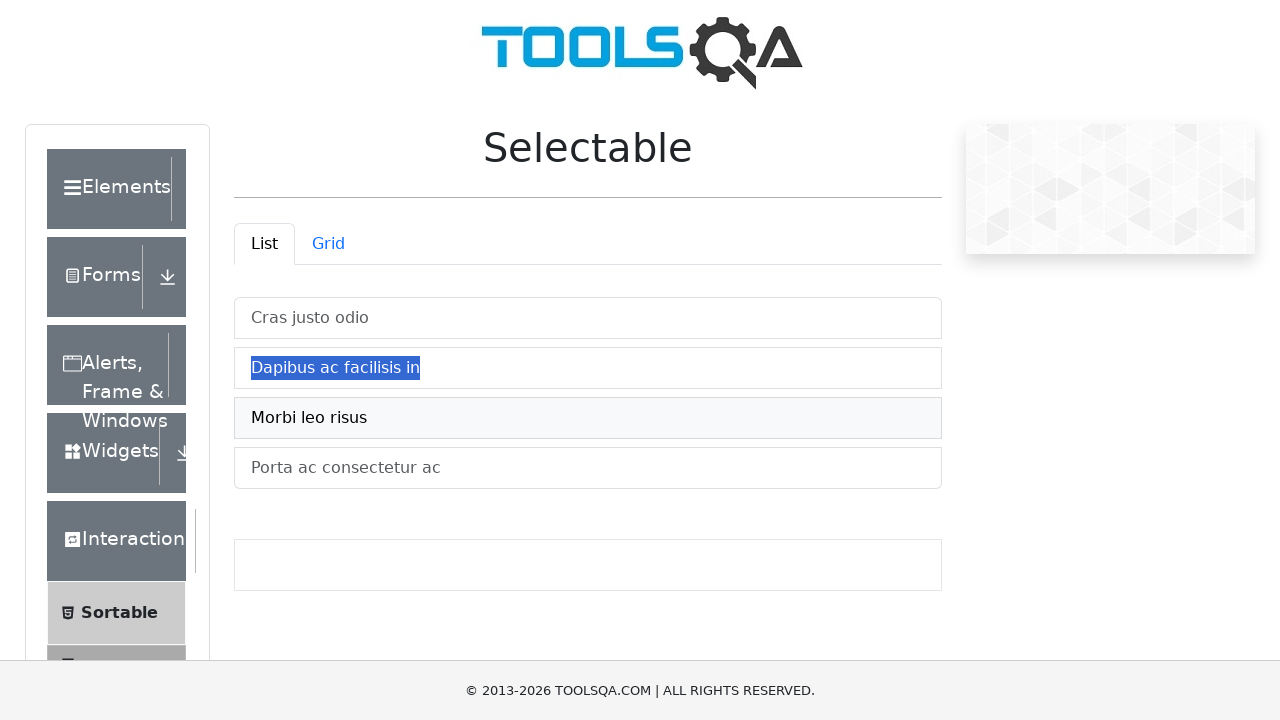

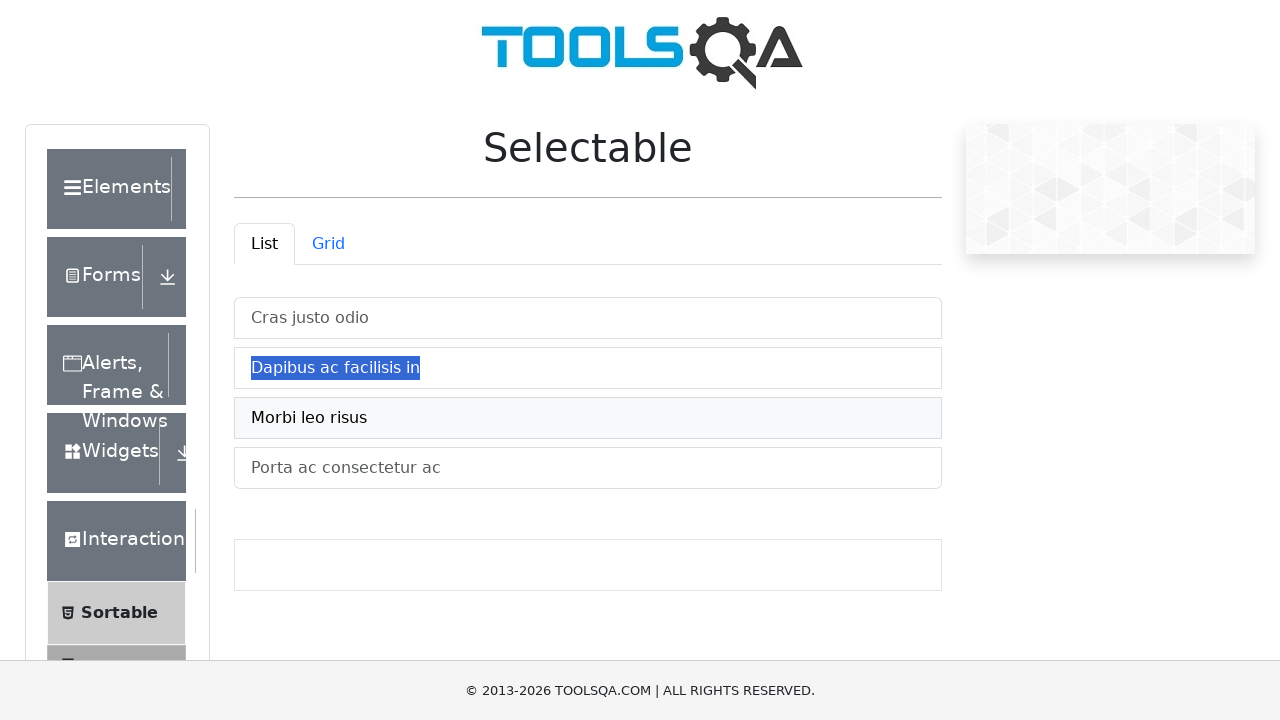